Tests a math challenge form by extracting a value from an element's attribute, computing a logarithmic calculation, filling in the answer, checking required checkboxes, and submitting the form.

Starting URL: http://suninjuly.github.io/get_attribute.html

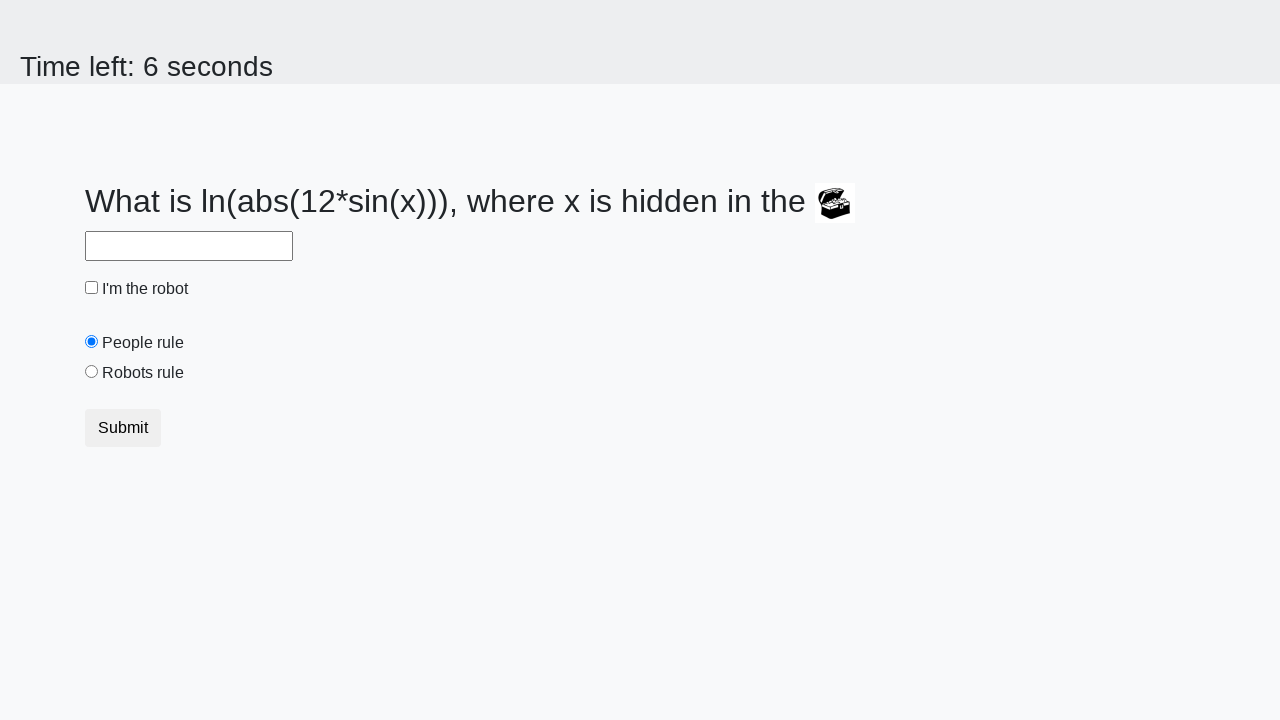

Located the treasure element with hidden value
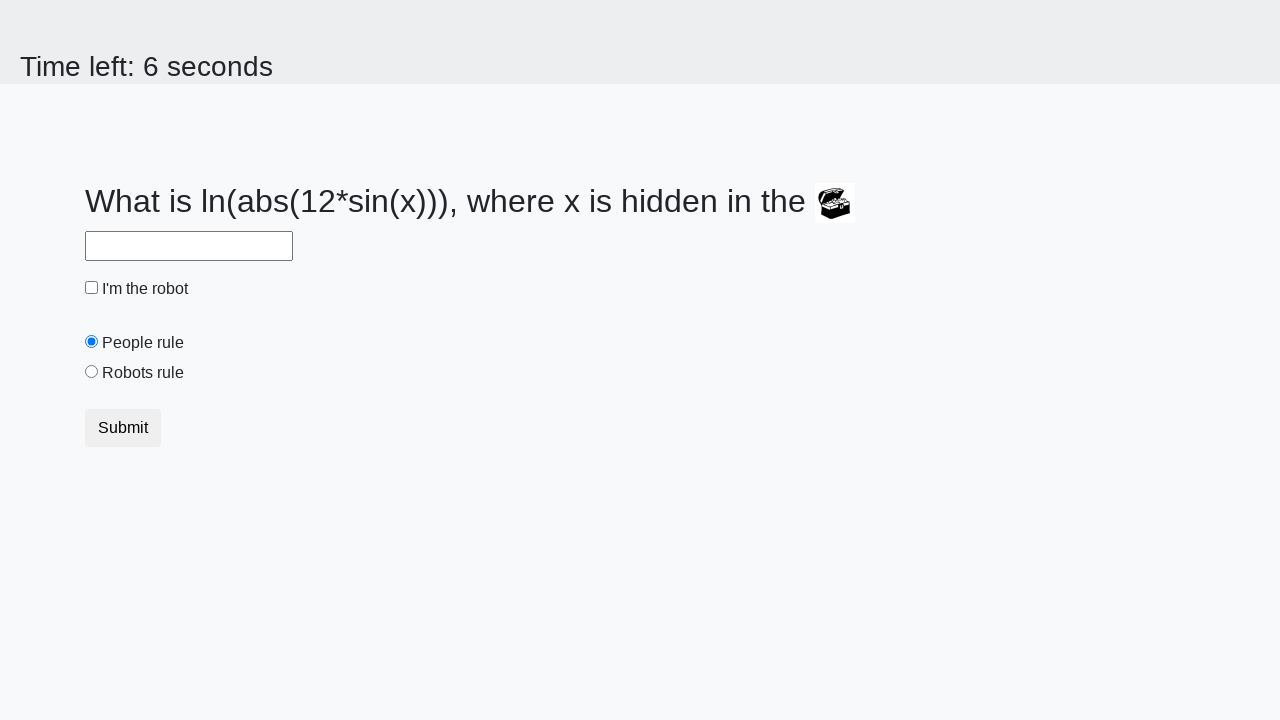

Extracted 'valuex' attribute from treasure element
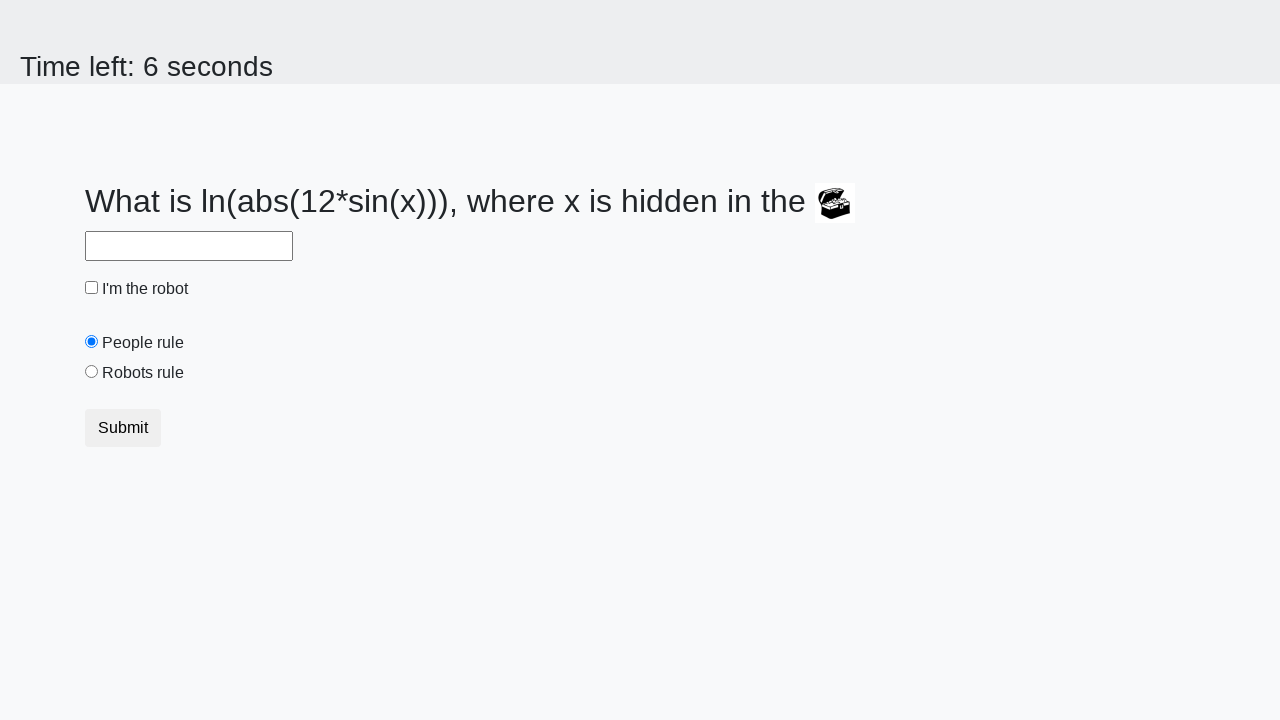

Calculated logarithmic answer: 2.1492315865170206
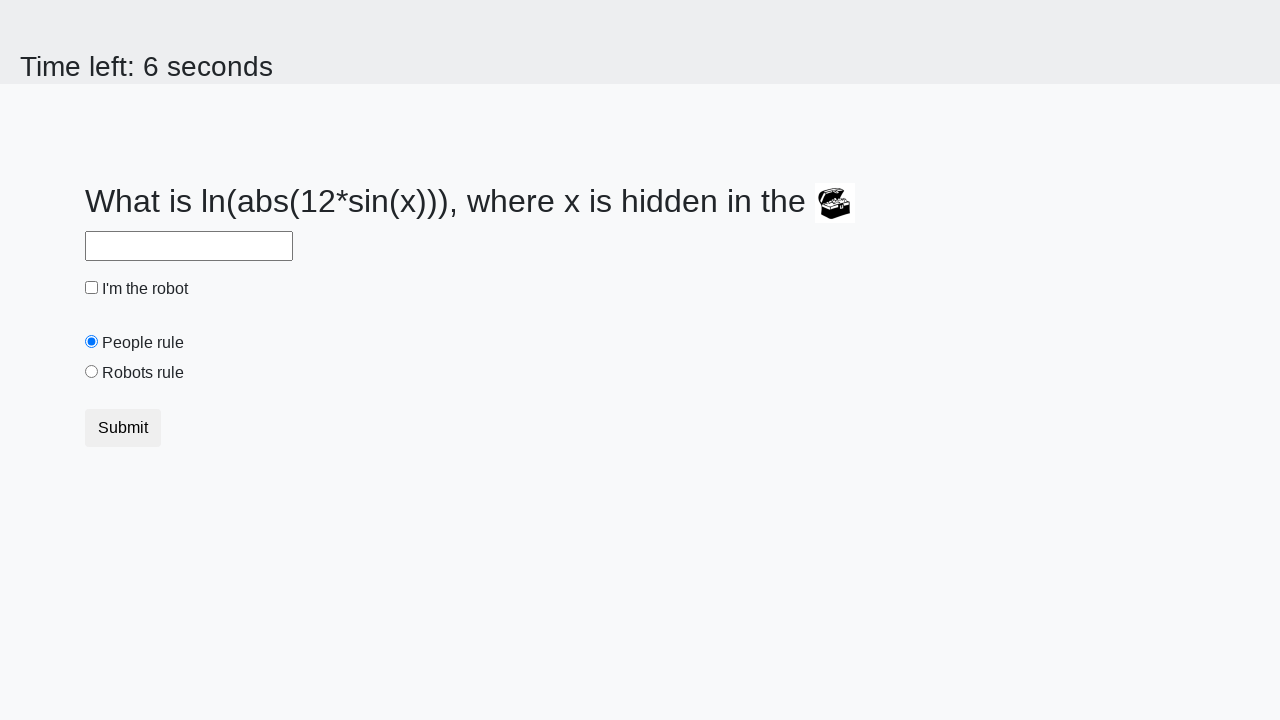

Filled answer field with calculated value on #answer
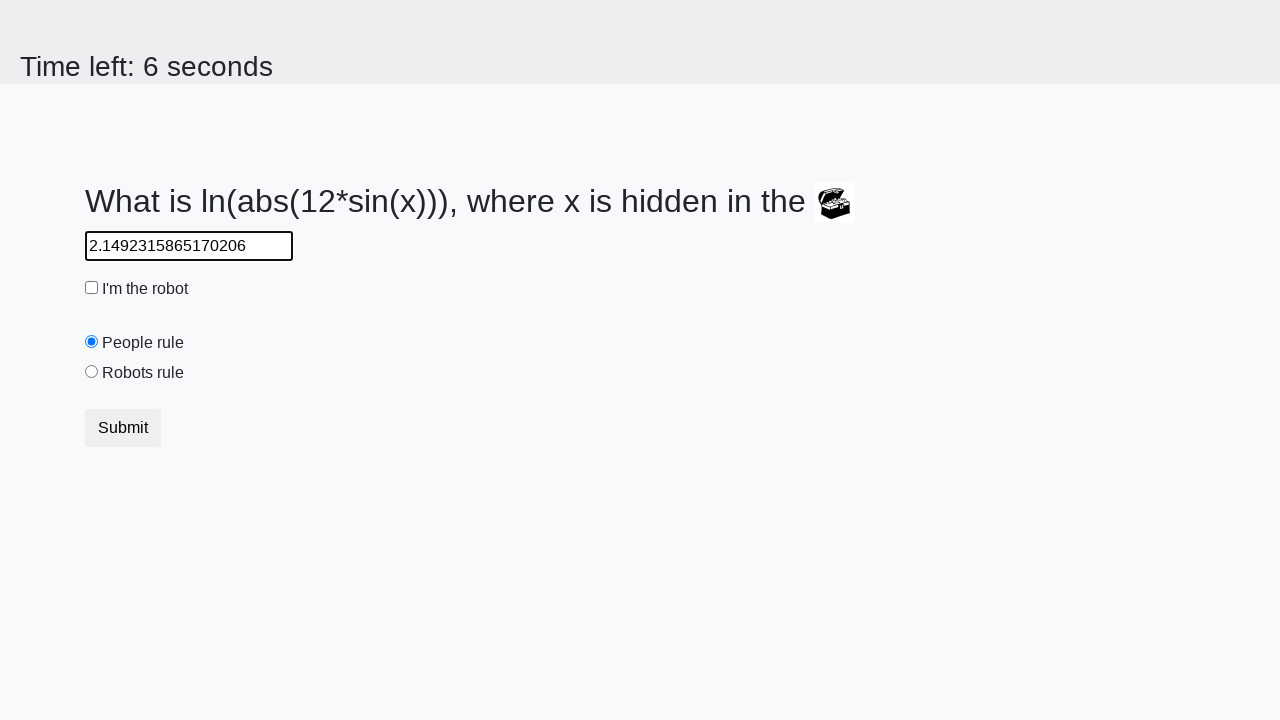

Checked the robot checkbox at (92, 288) on #robotCheckbox
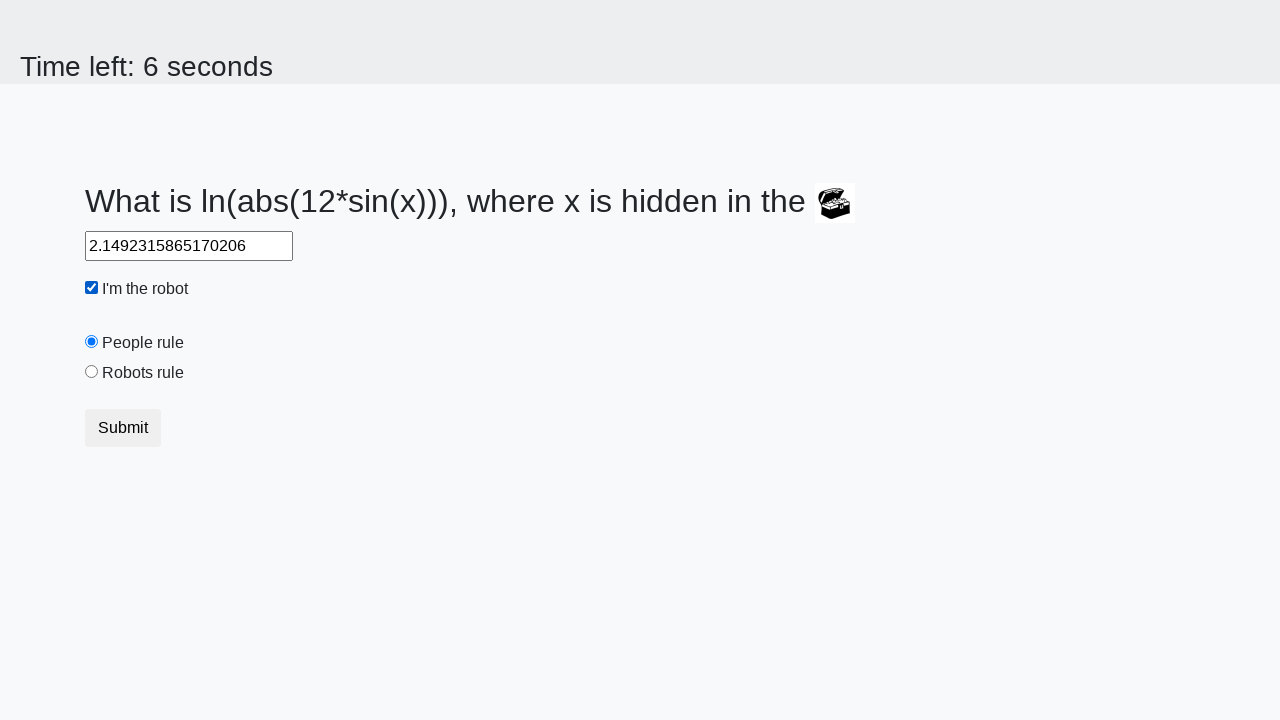

Checked the robots rule checkbox at (92, 372) on #robotsRule
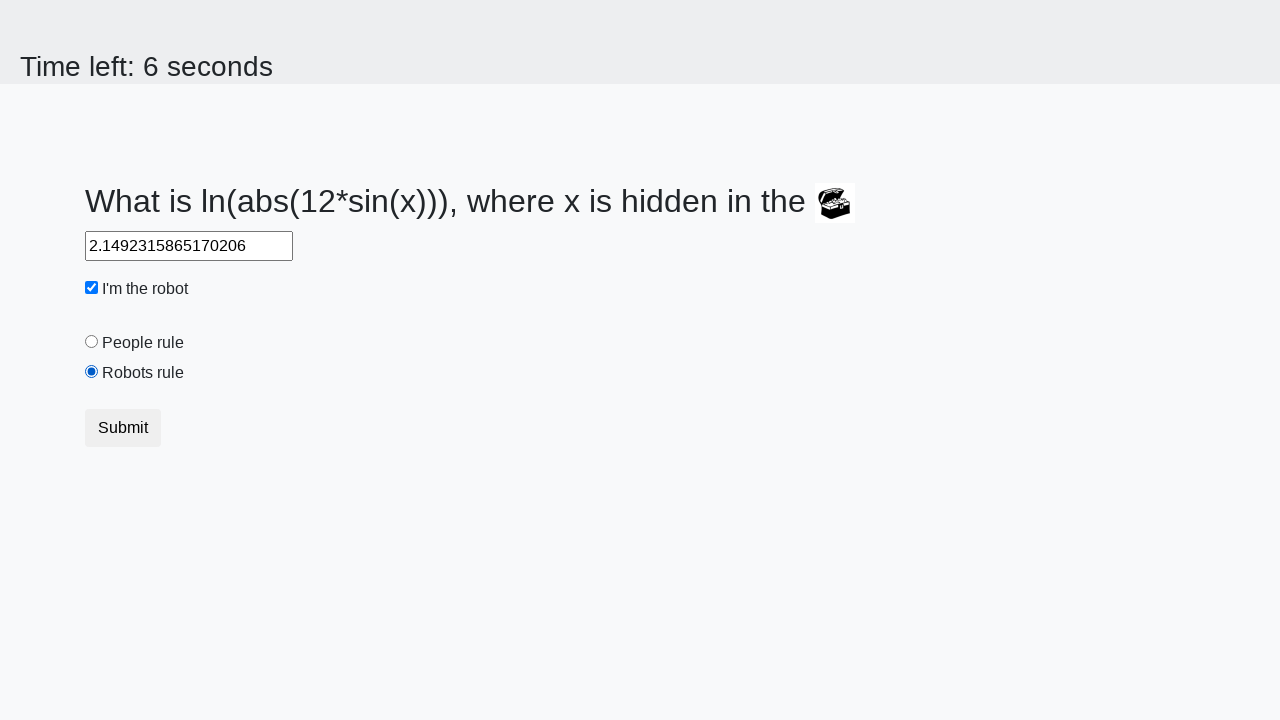

Clicked submit button to submit the form at (123, 428) on button.btn
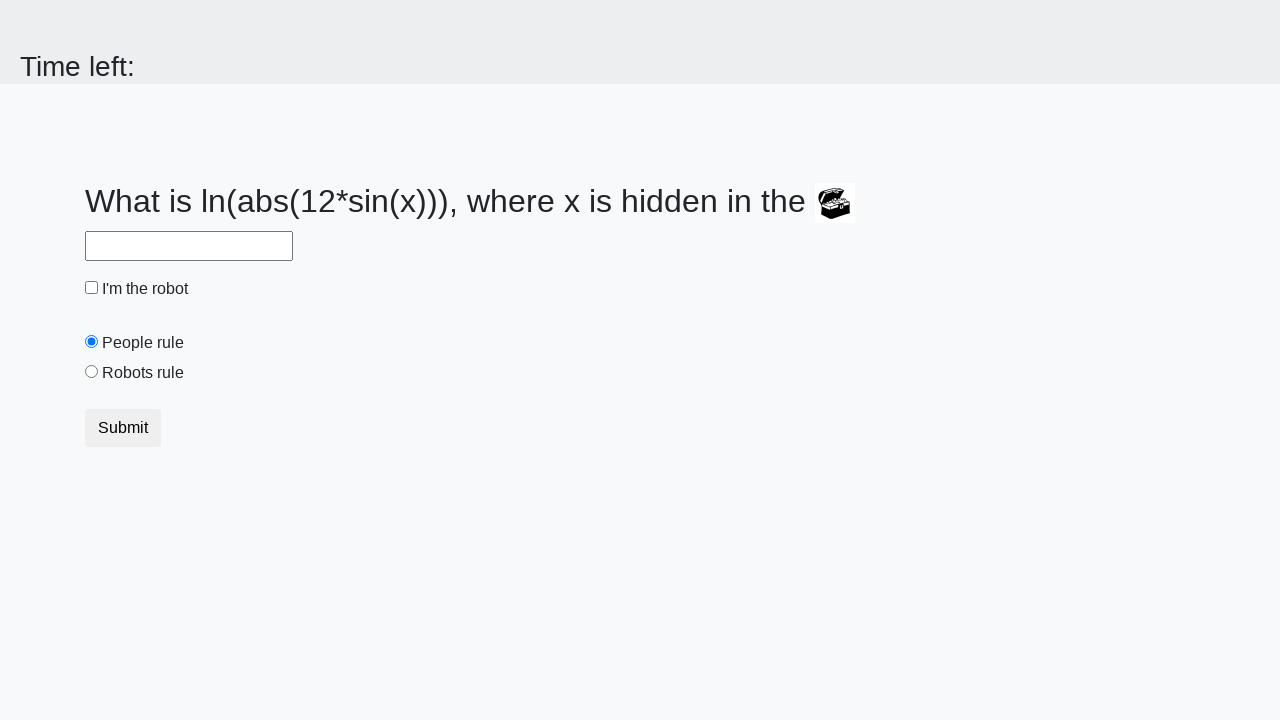

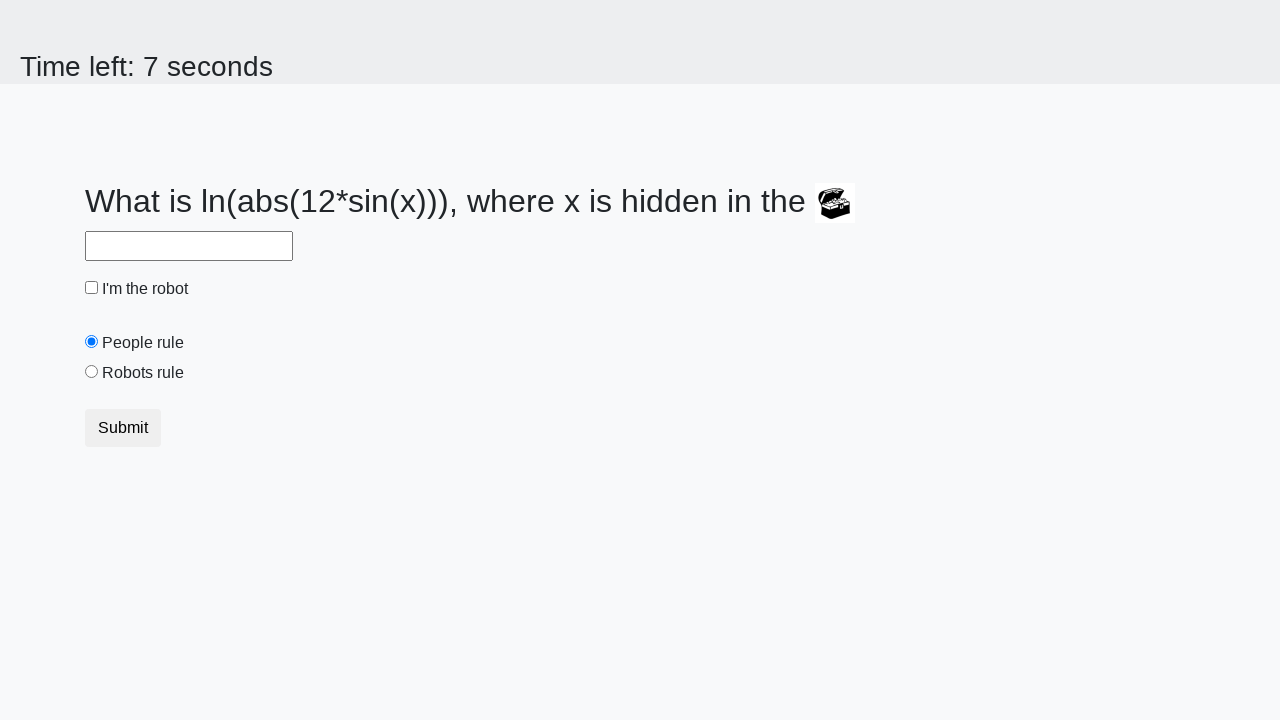